Tests iframe interaction and alert handling on W3Schools tryit editor by switching to an iframe and accepting an alert dialog

Starting URL: https://www.w3schools.com/js/tryit.asp?filename=tryjs_alert

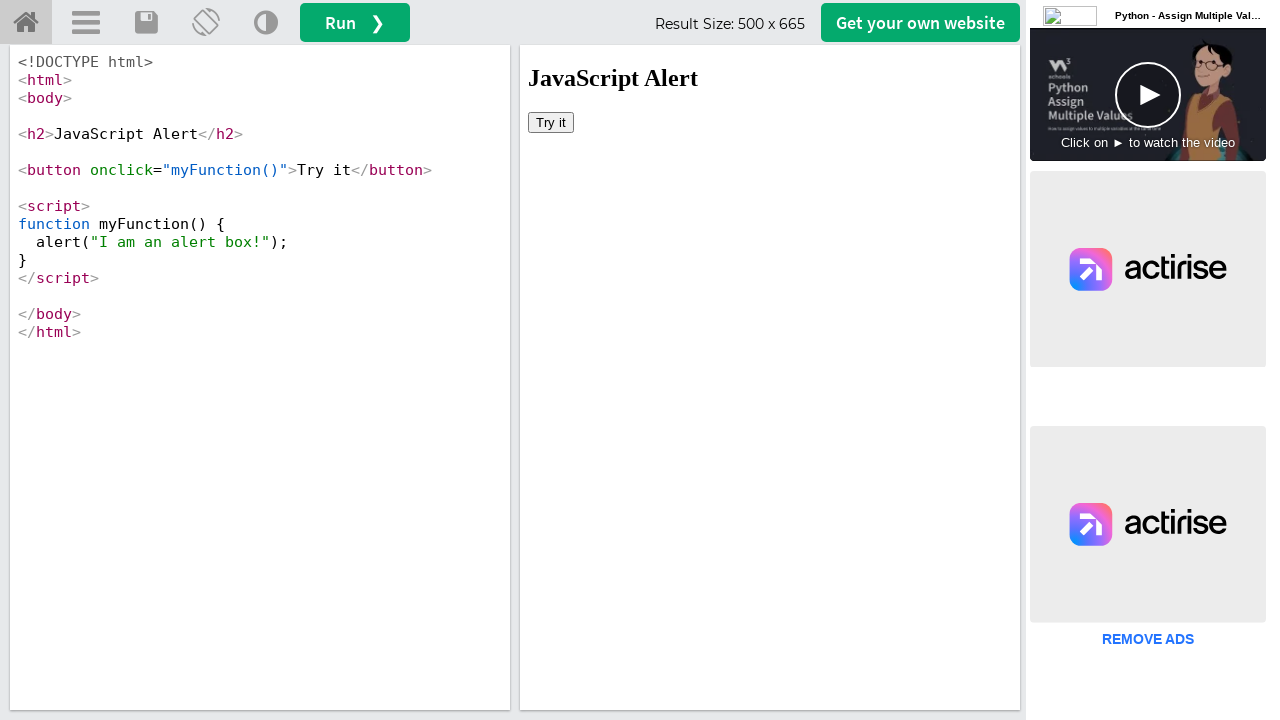

Switched to iframe named 'iframeResult'
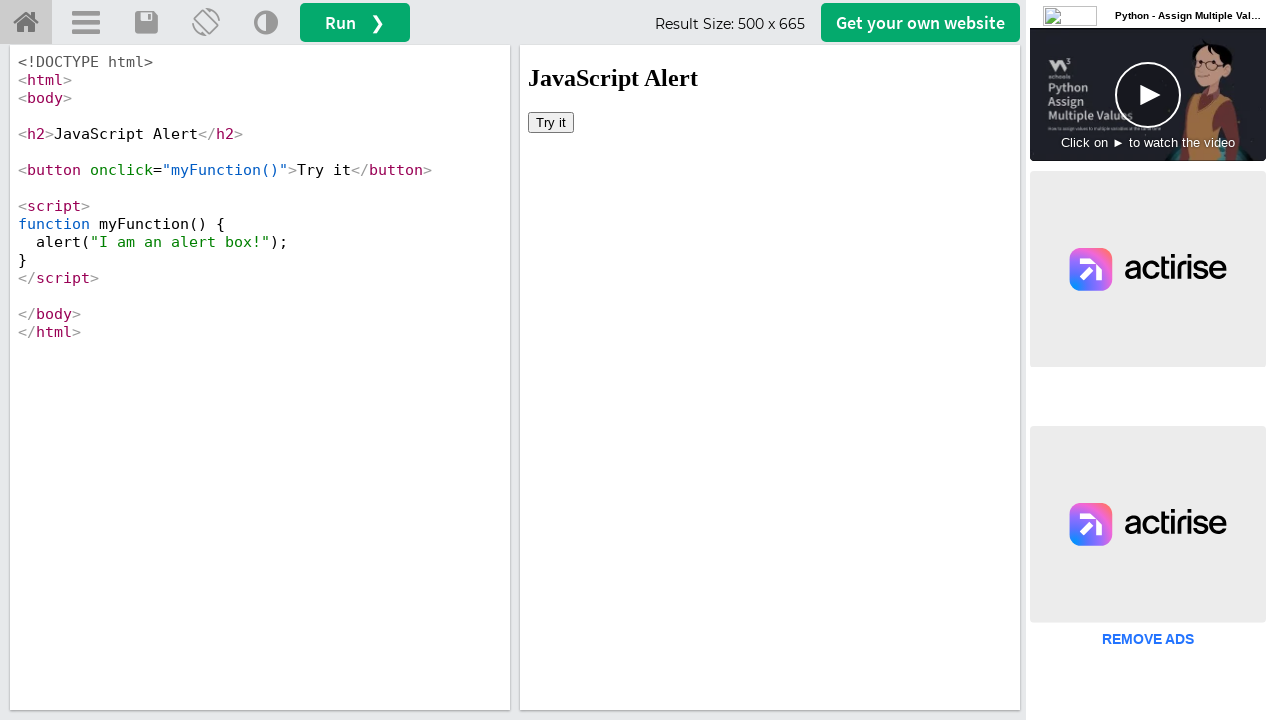

Clicked on iframe body element to trigger alert at (770, 99) on body
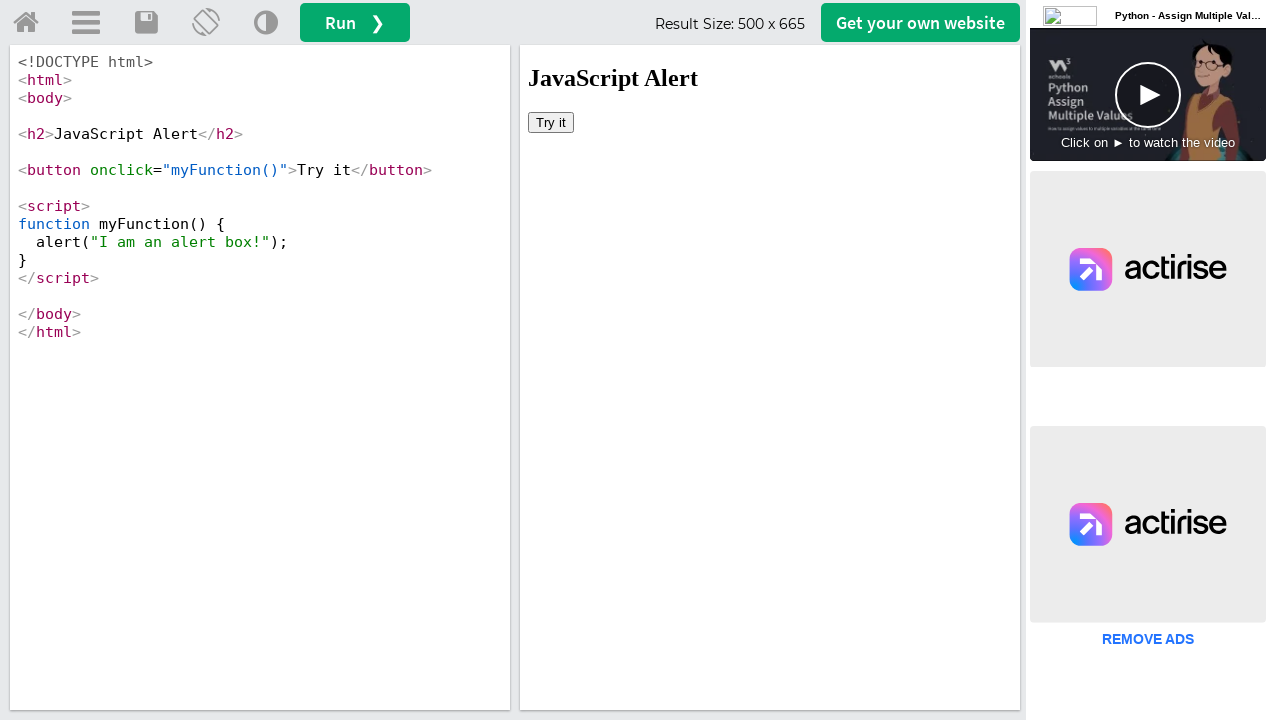

Set up dialog handler to accept alert dialogs
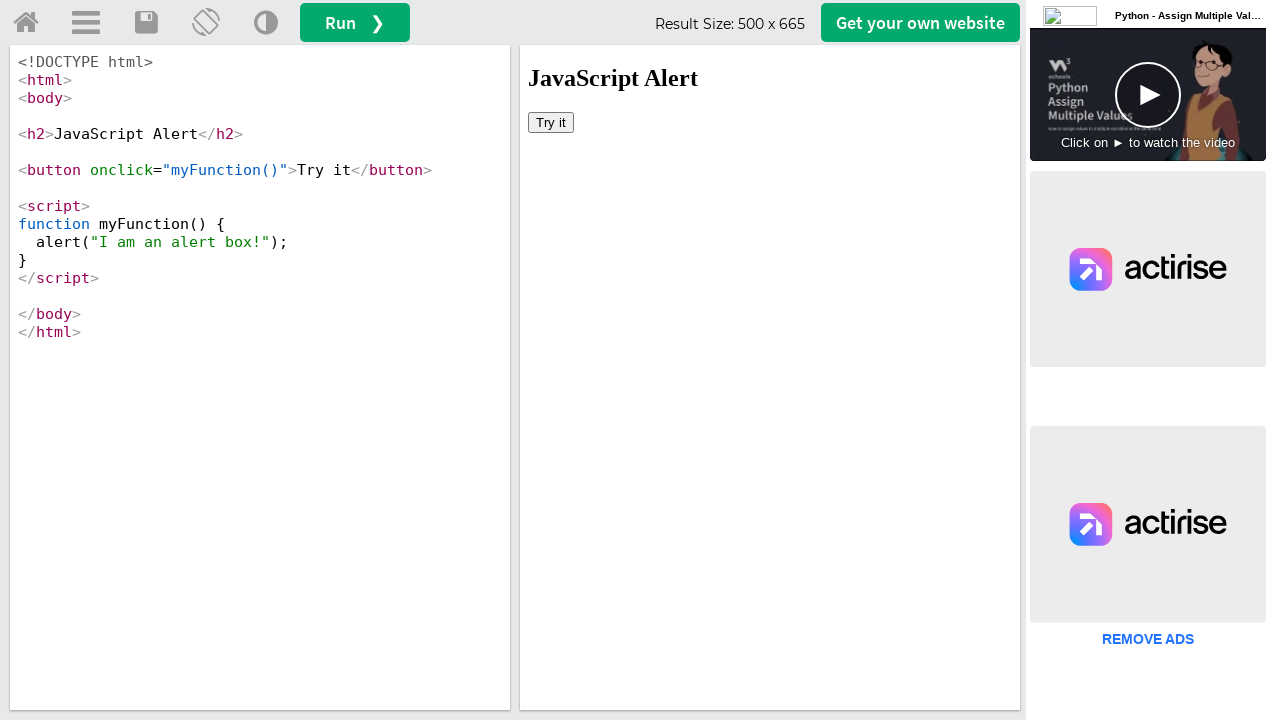

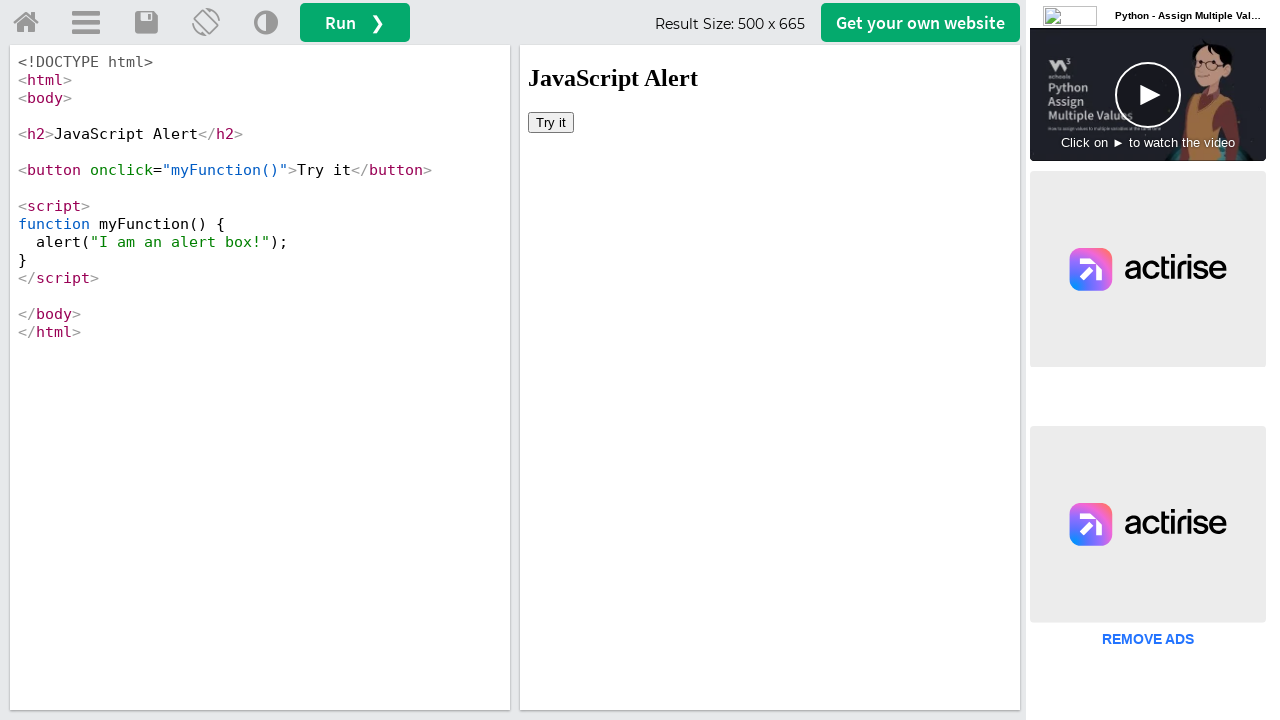